Tests that whitespace is trimmed when editing a todo item

Starting URL: https://demo.playwright.dev/todomvc

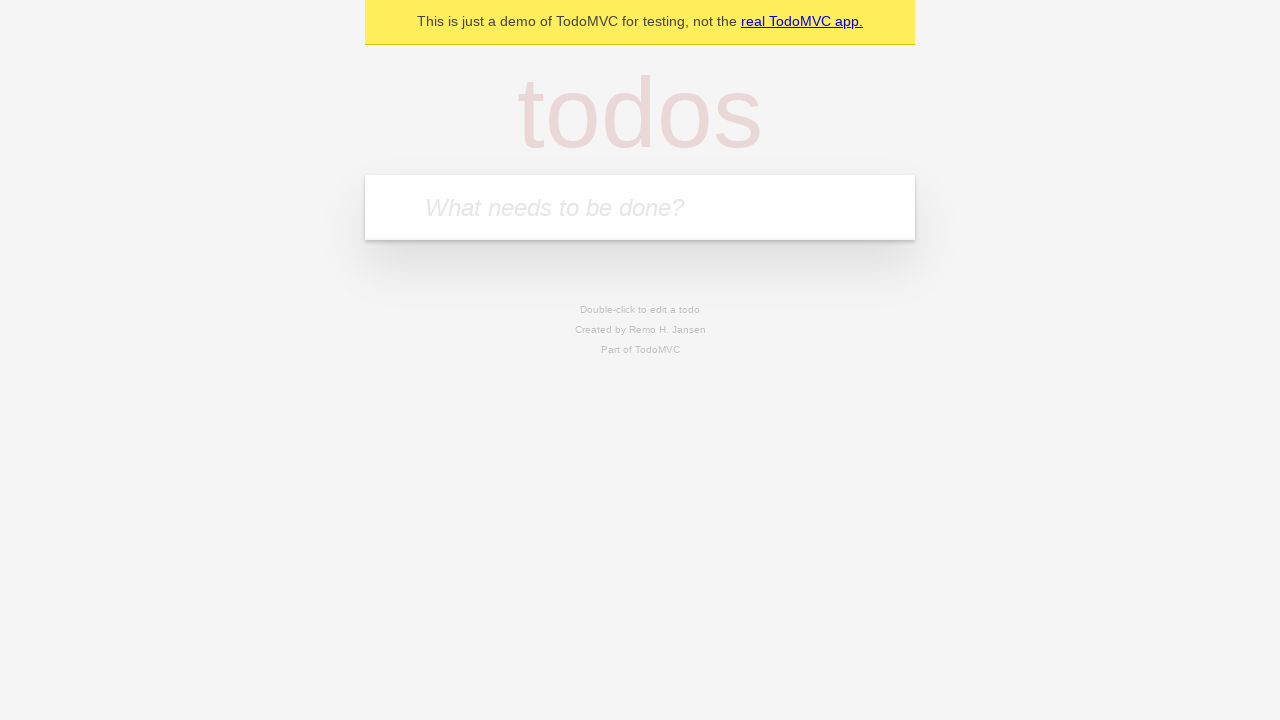

Filled todo input with 'buy some cheese' on internal:attr=[placeholder="What needs to be done?"i]
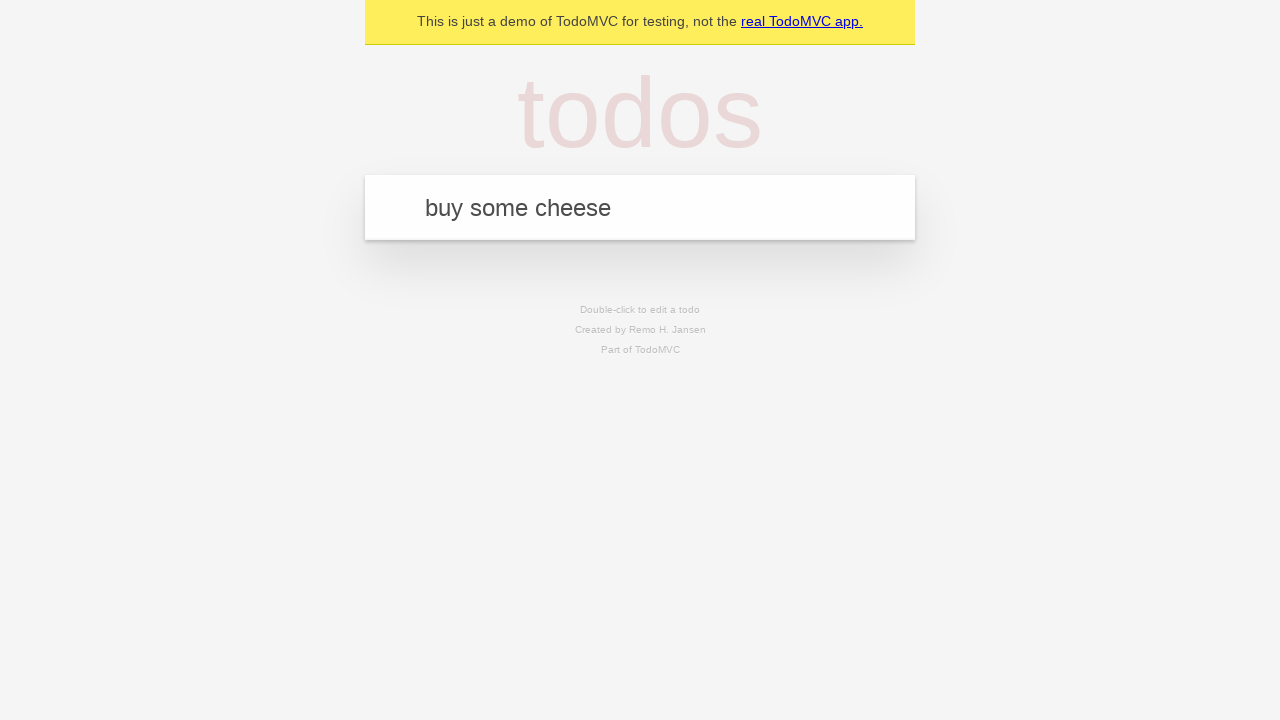

Pressed Enter to create todo 'buy some cheese' on internal:attr=[placeholder="What needs to be done?"i]
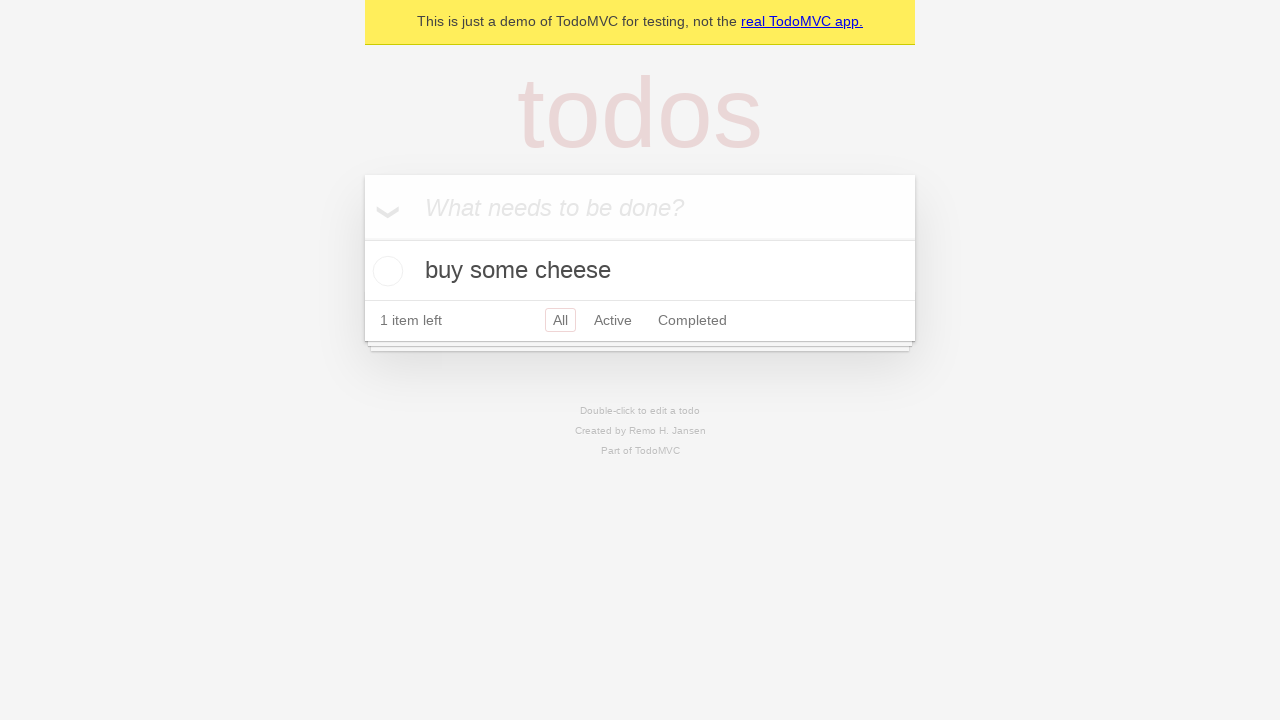

Filled todo input with 'feed the cat' on internal:attr=[placeholder="What needs to be done?"i]
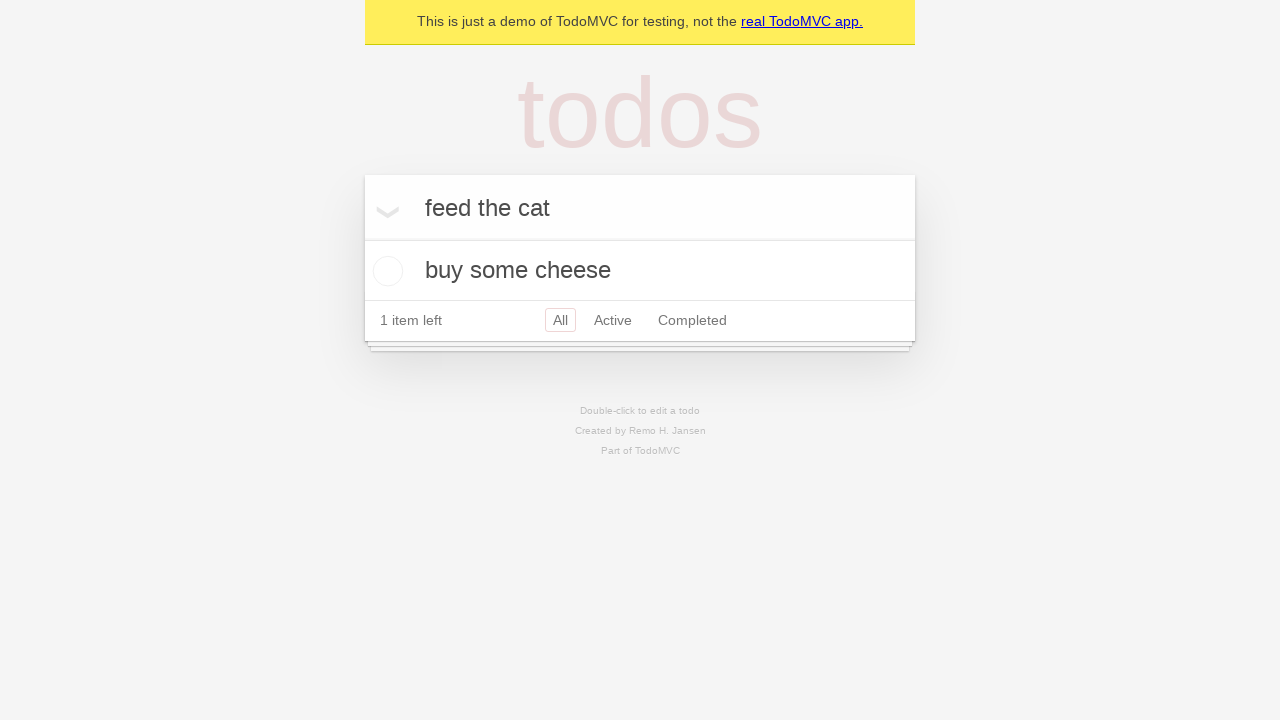

Pressed Enter to create todo 'feed the cat' on internal:attr=[placeholder="What needs to be done?"i]
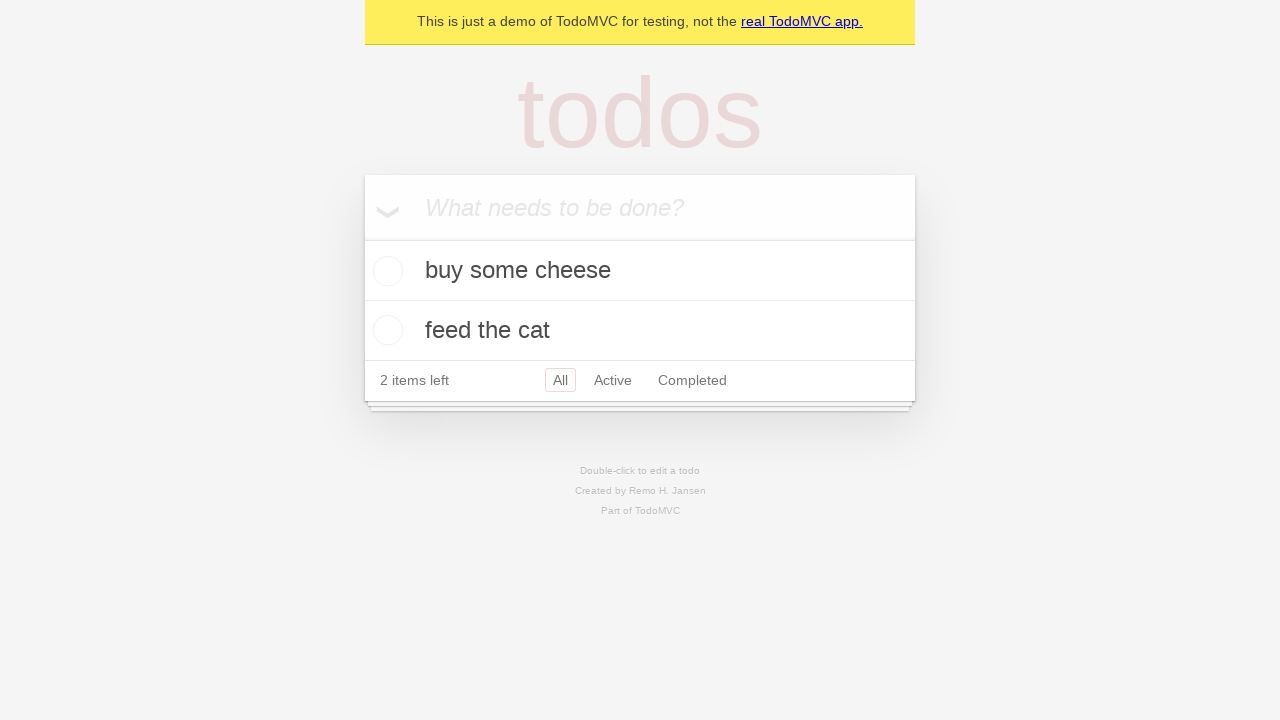

Filled todo input with 'book a doctors appointment' on internal:attr=[placeholder="What needs to be done?"i]
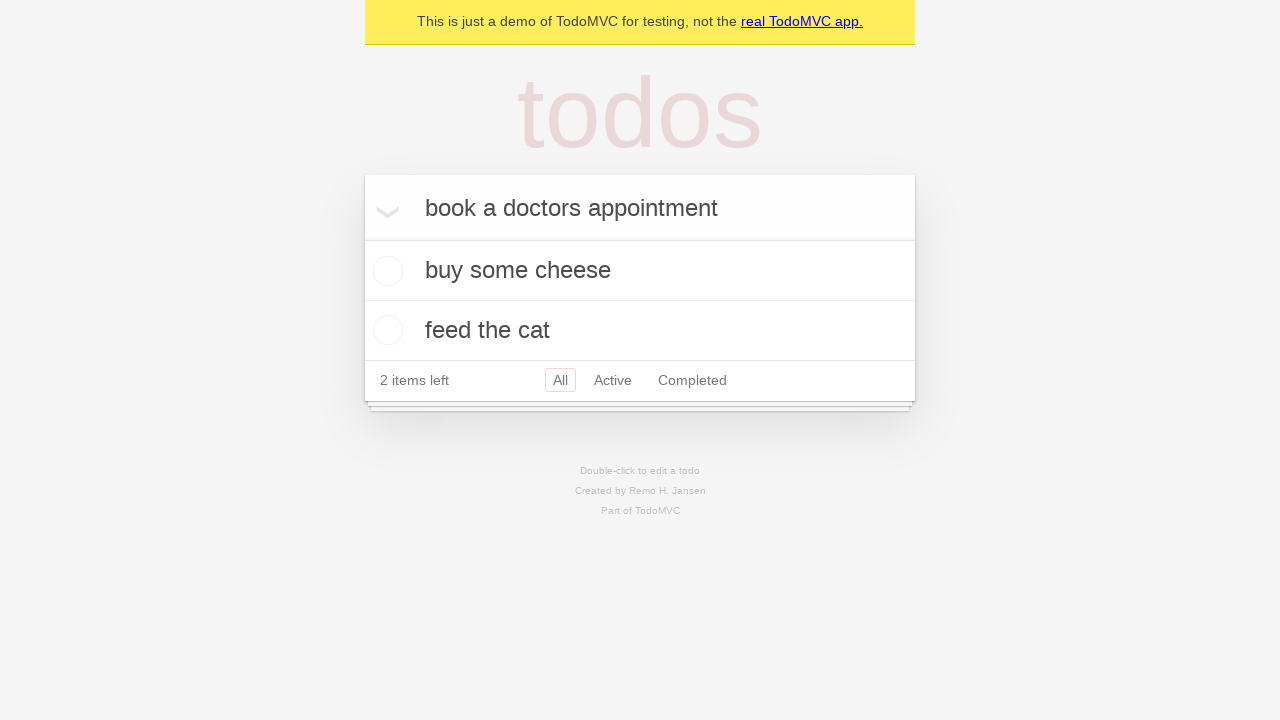

Pressed Enter to create todo 'book a doctors appointment' on internal:attr=[placeholder="What needs to be done?"i]
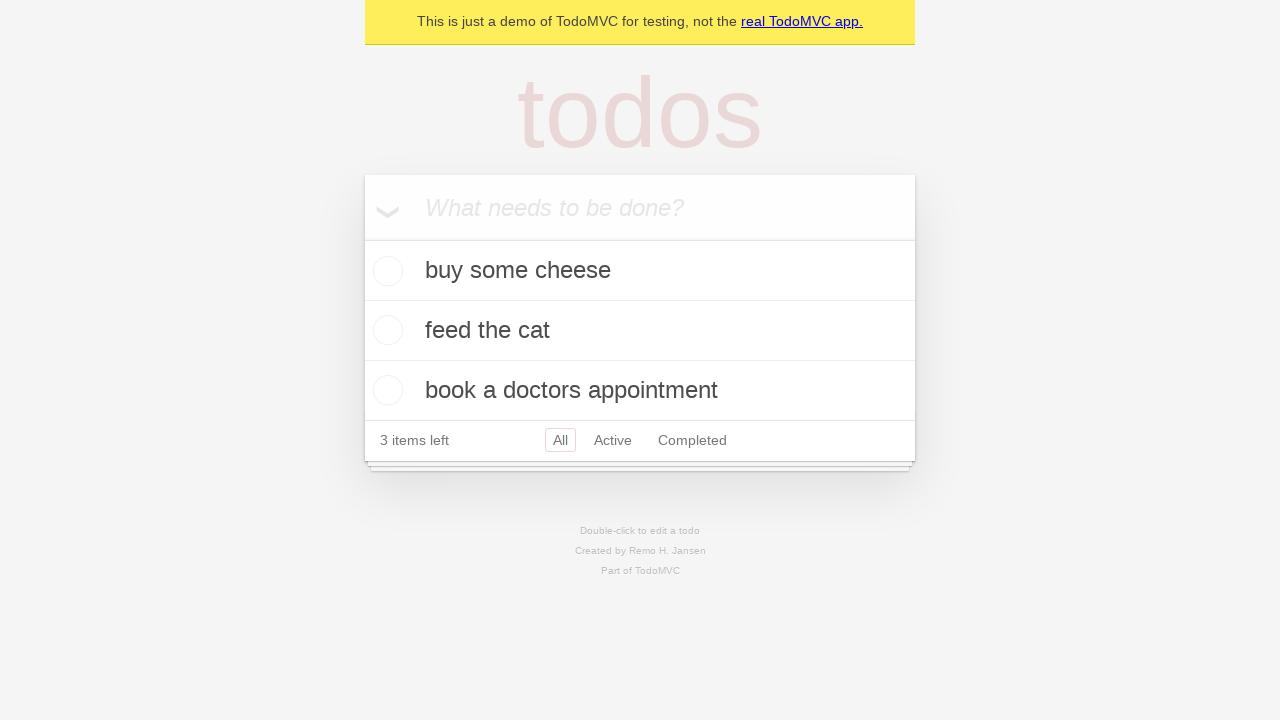

Double-clicked second todo item to enter edit mode at (640, 331) on internal:testid=[data-testid="todo-item"s] >> nth=1
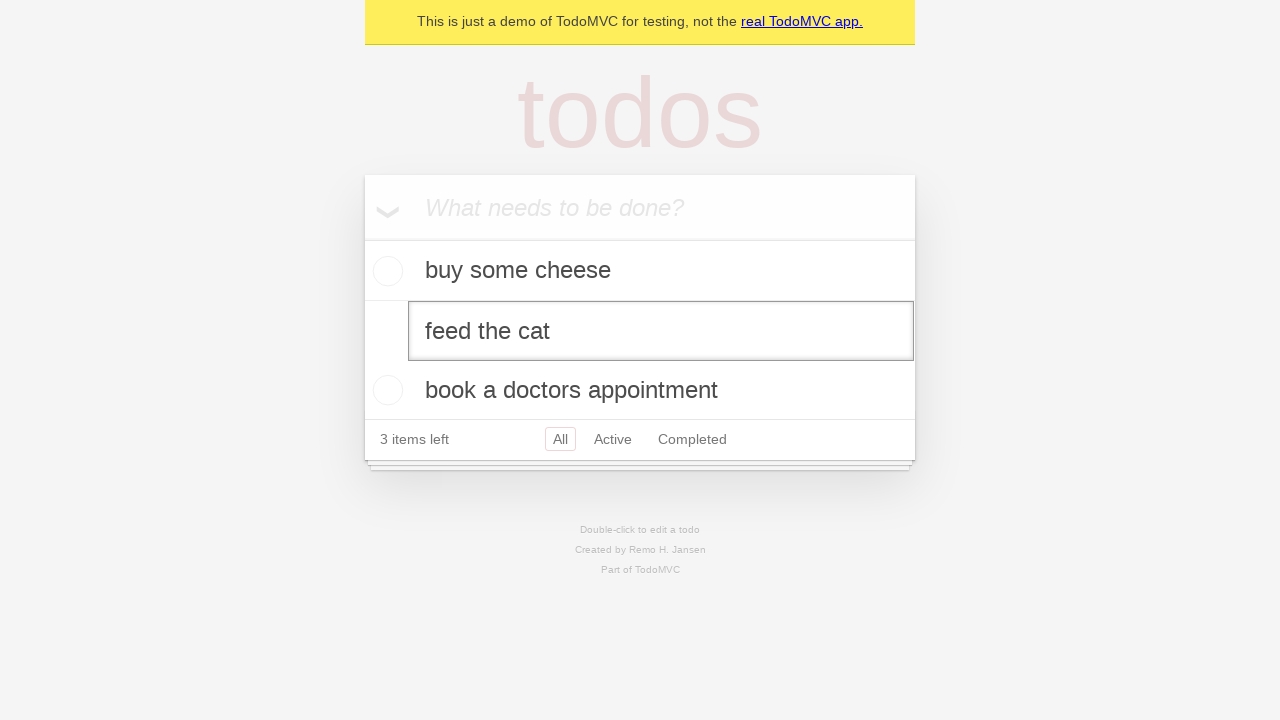

Filled edit input with text containing leading and trailing whitespace on internal:testid=[data-testid="todo-item"s] >> nth=1 >> internal:role=textbox[nam
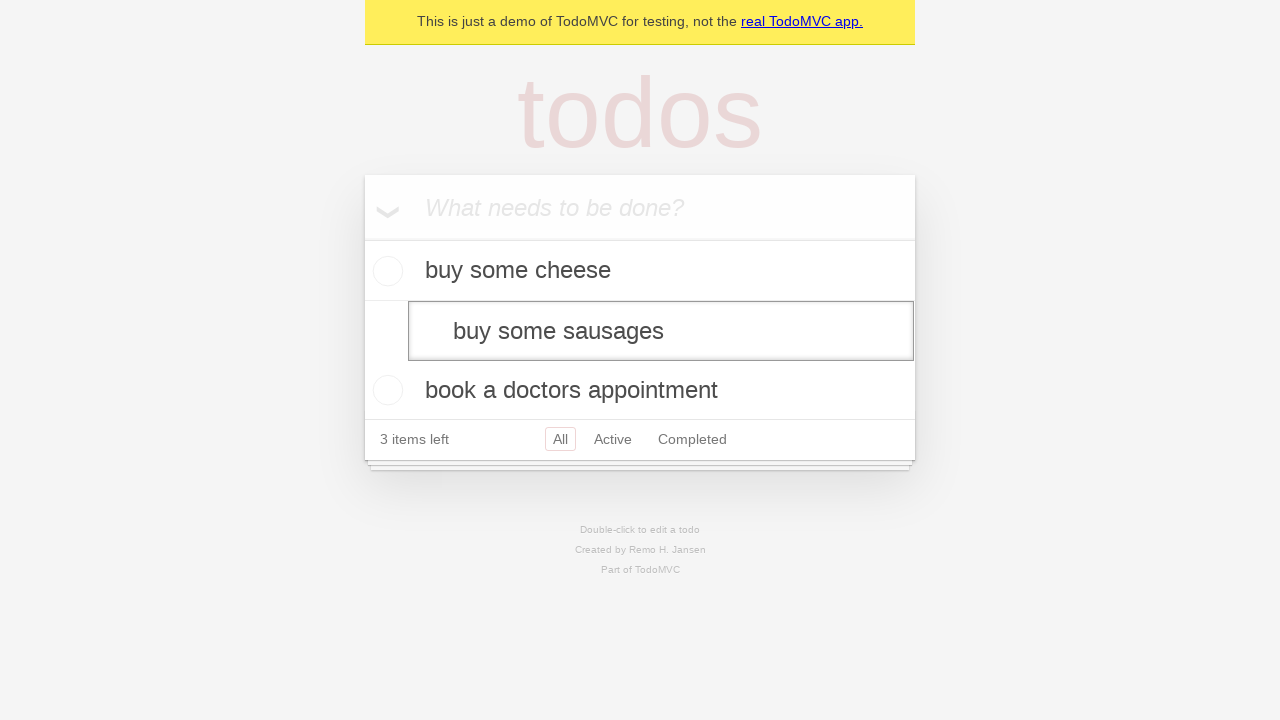

Pressed Enter to confirm edit and verify whitespace trimming on internal:testid=[data-testid="todo-item"s] >> nth=1 >> internal:role=textbox[nam
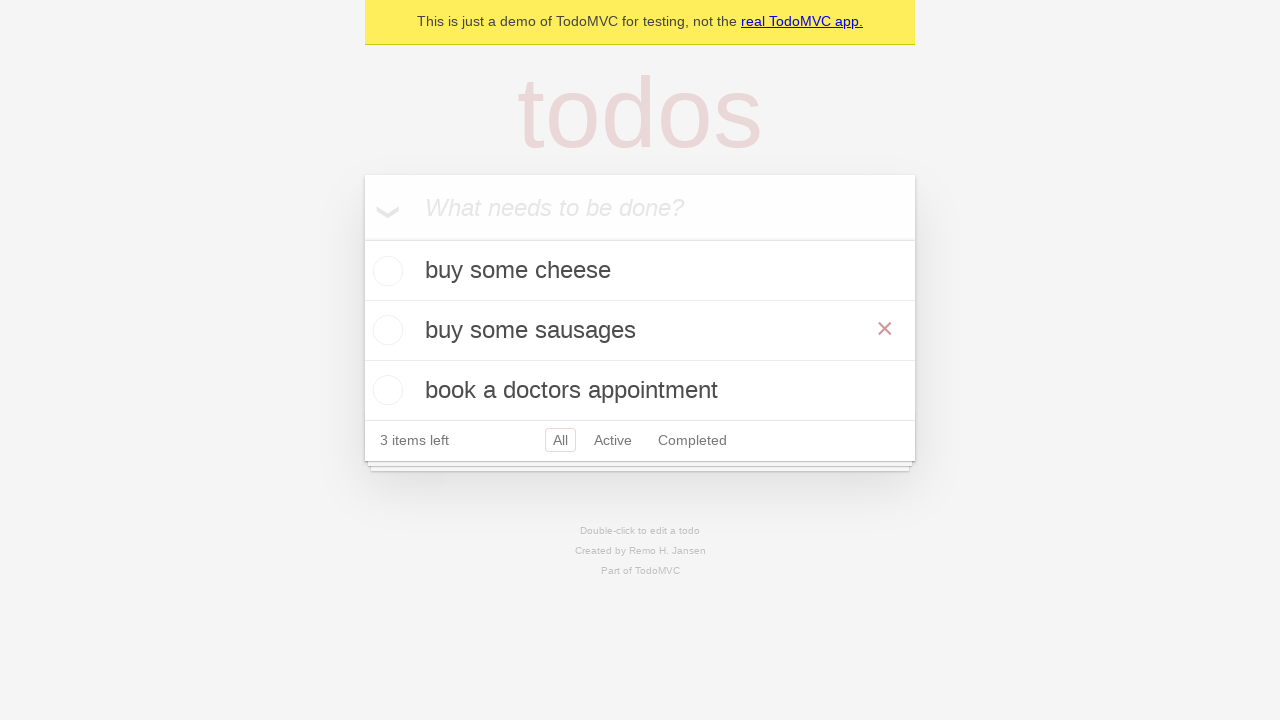

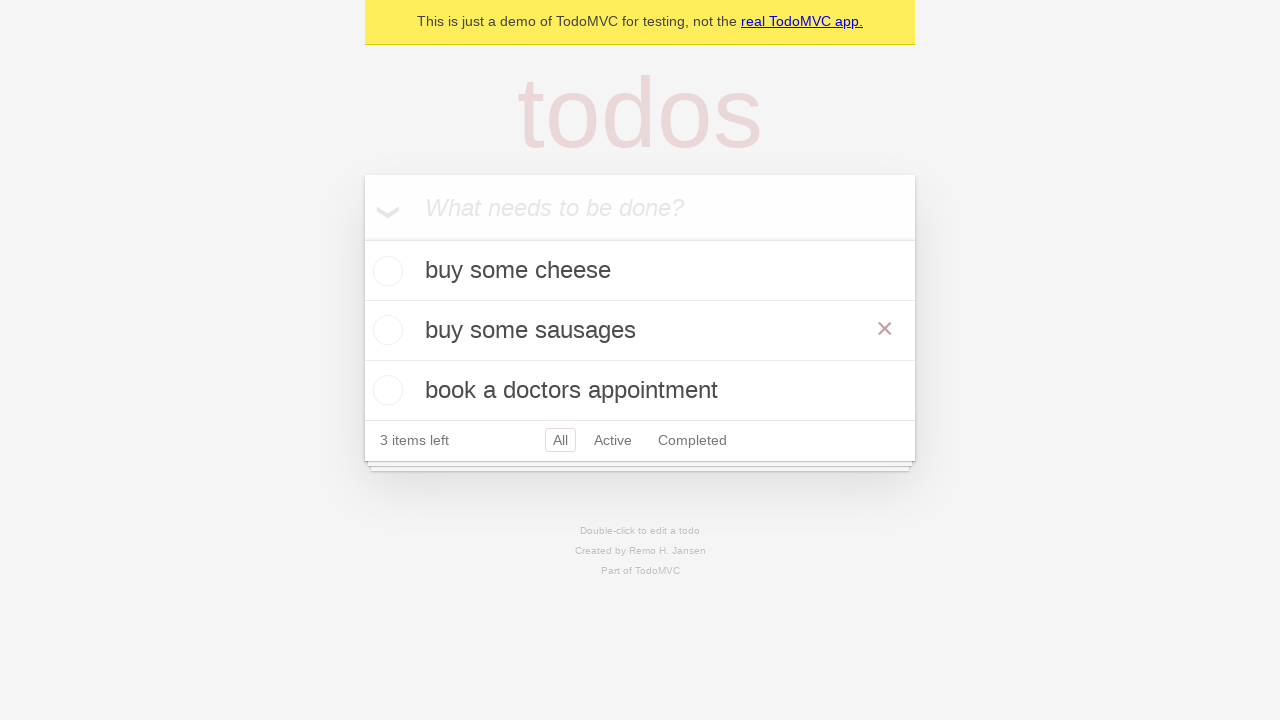